Fills out a complete practice form including personal details (name, email, gender, phone), date of birth, subjects, hobbies, file upload, address, and state/city selection, then submits and verifies the confirmation modal appears.

Starting URL: https://demoqa.com/automation-practice-form

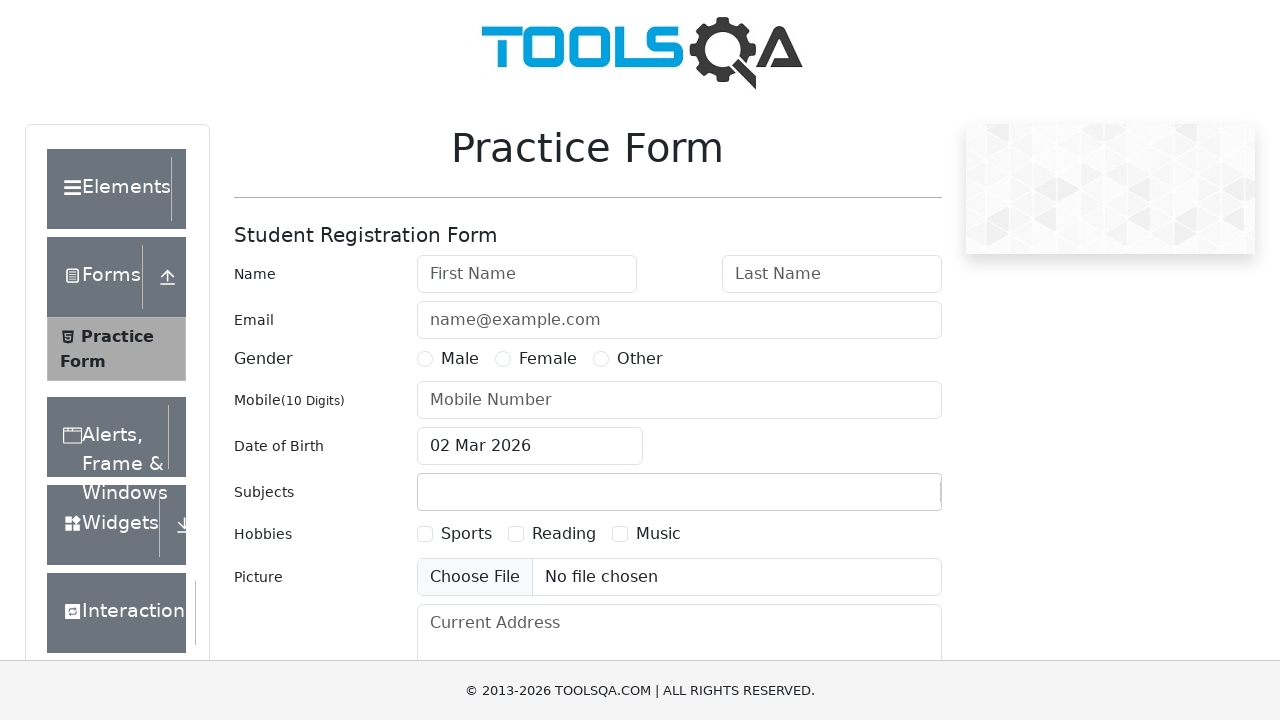

Clicked first name input field at (527, 274) on #firstName
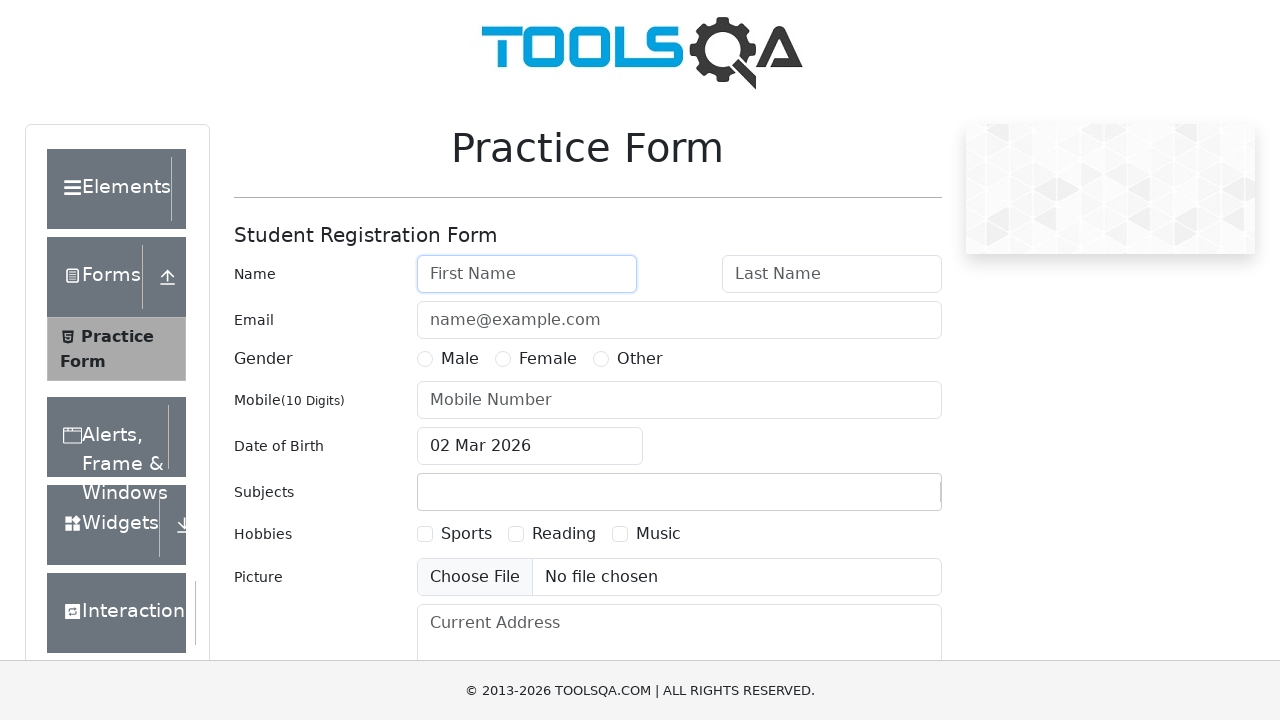

Filled first name with 'Ania' on #firstName
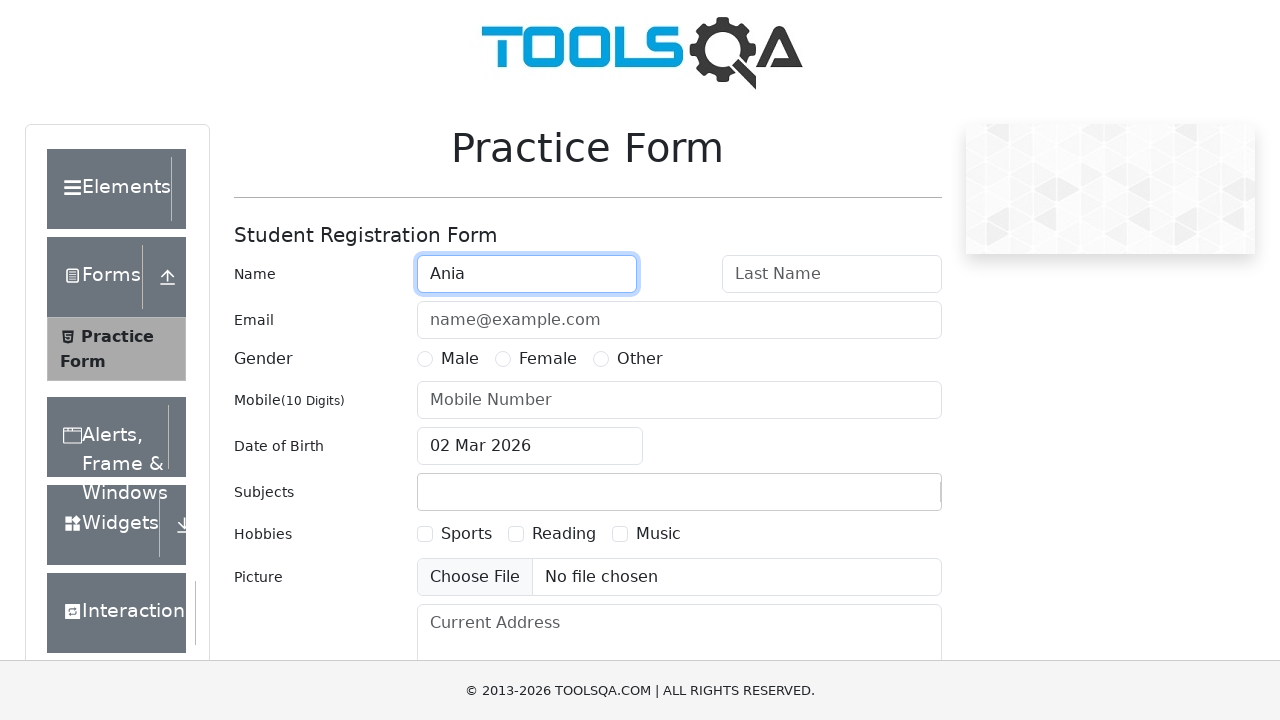

Clicked last name input field at (832, 274) on #lastName
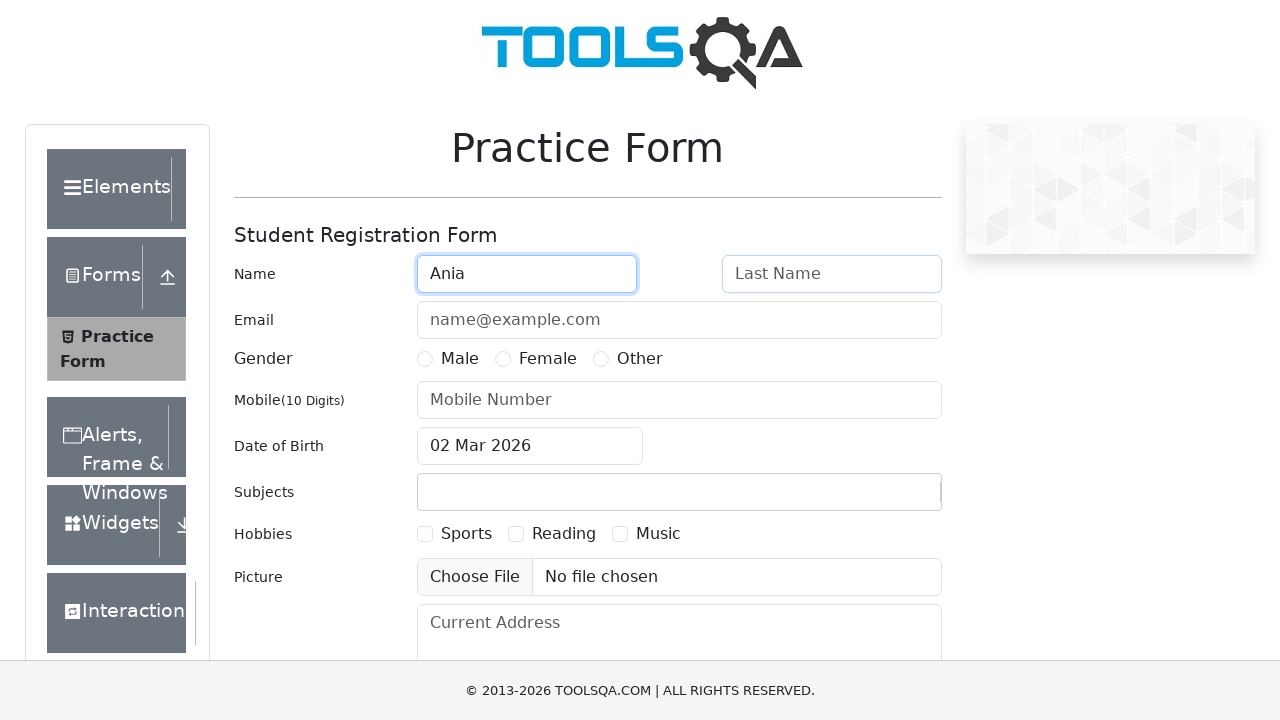

Filled last name with 'AJR' on #lastName
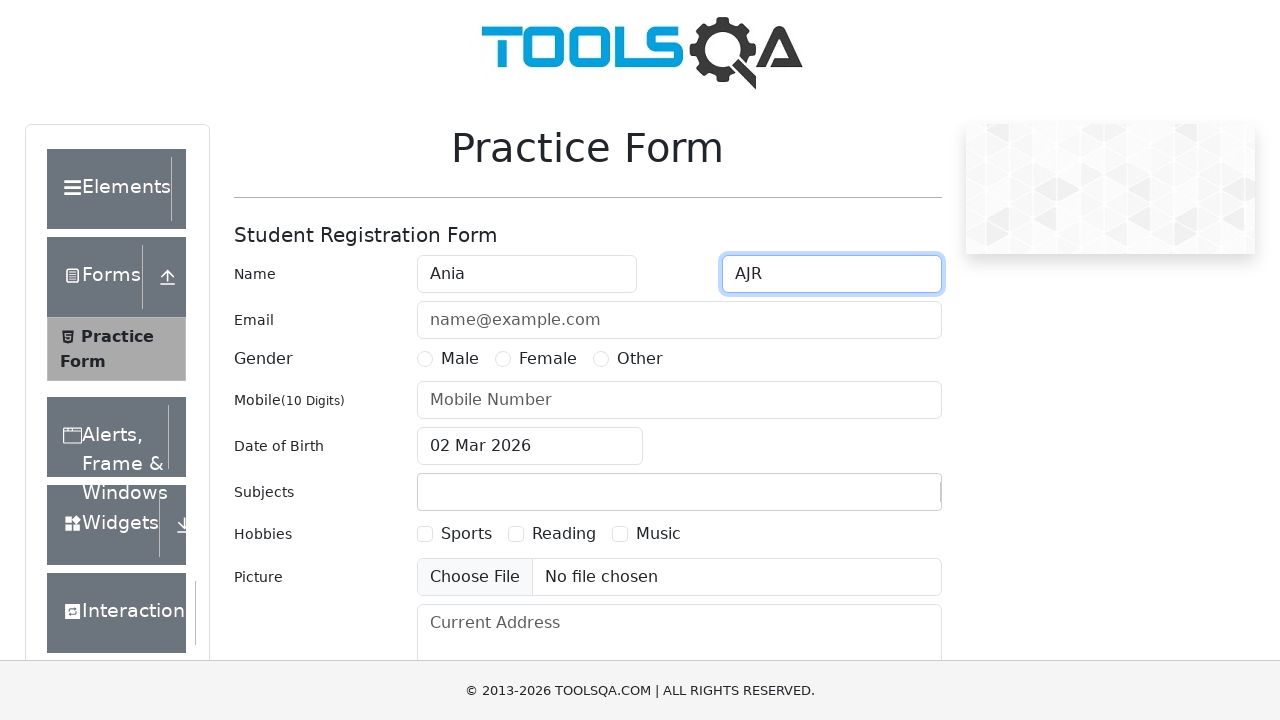

Clicked email input field at (679, 320) on #userEmail
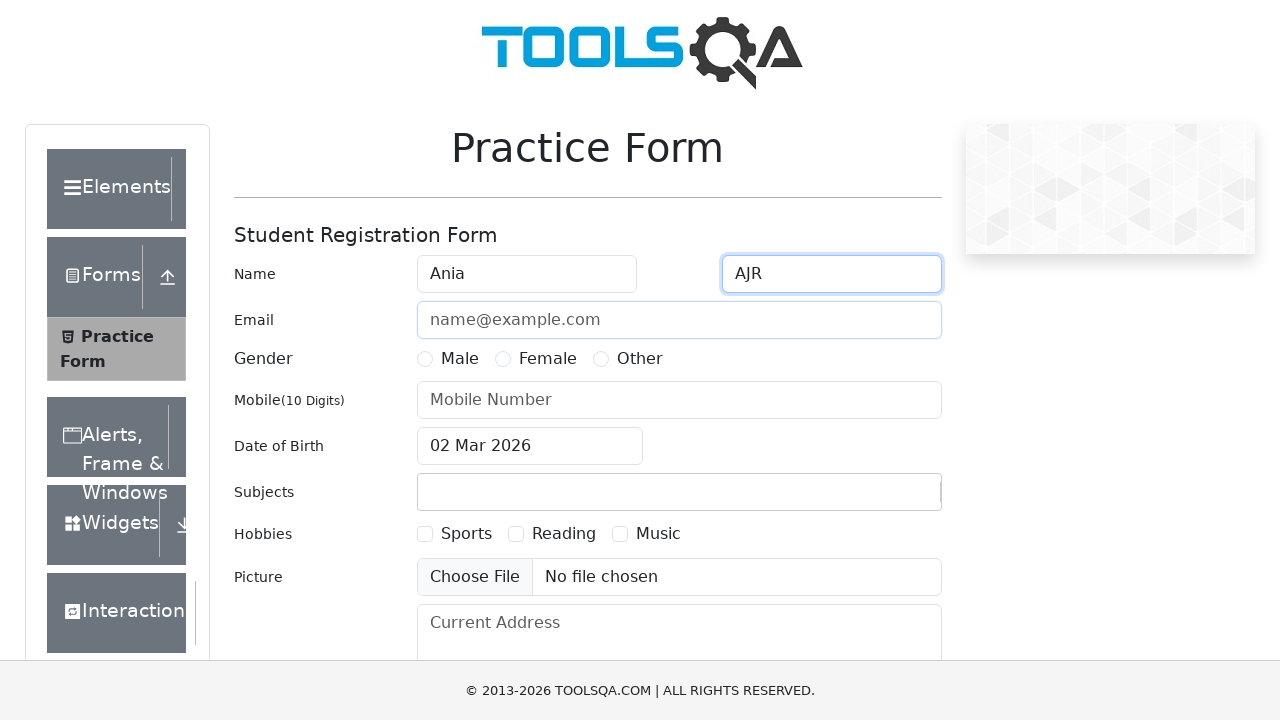

Filled email with 'ania@ajr.pl' on #userEmail
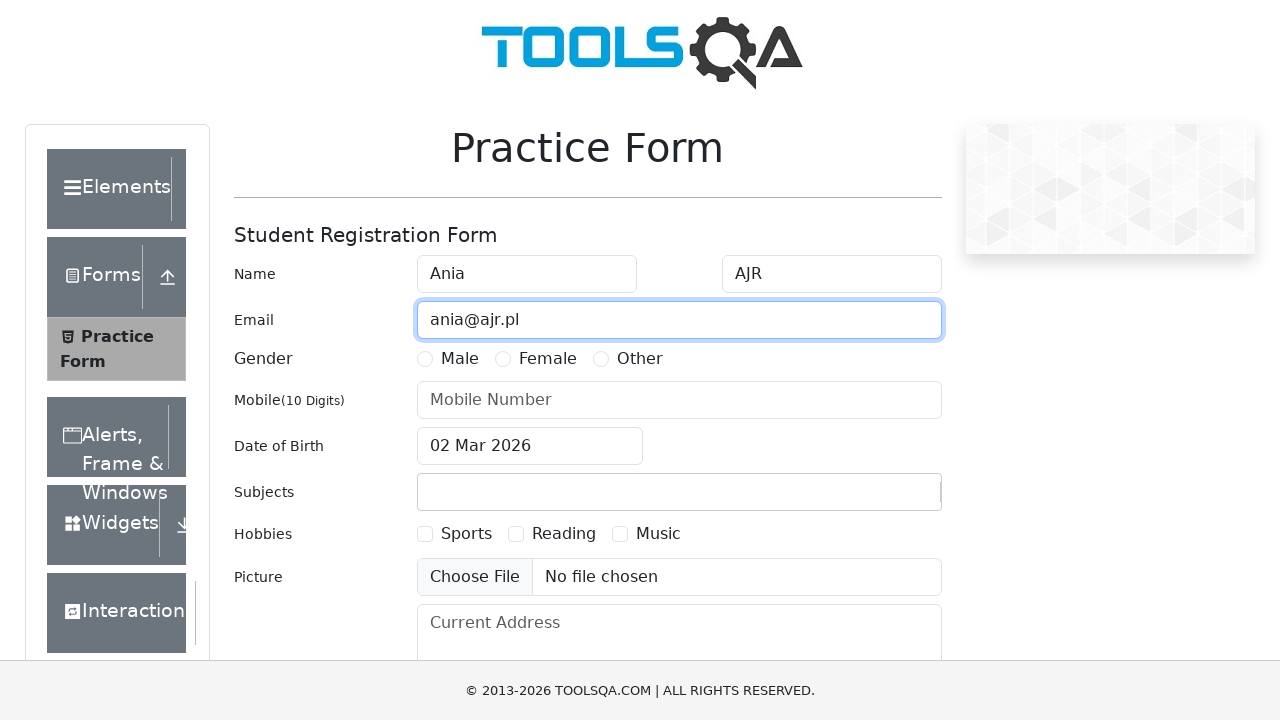

Waited for Female gender radio button to be visible
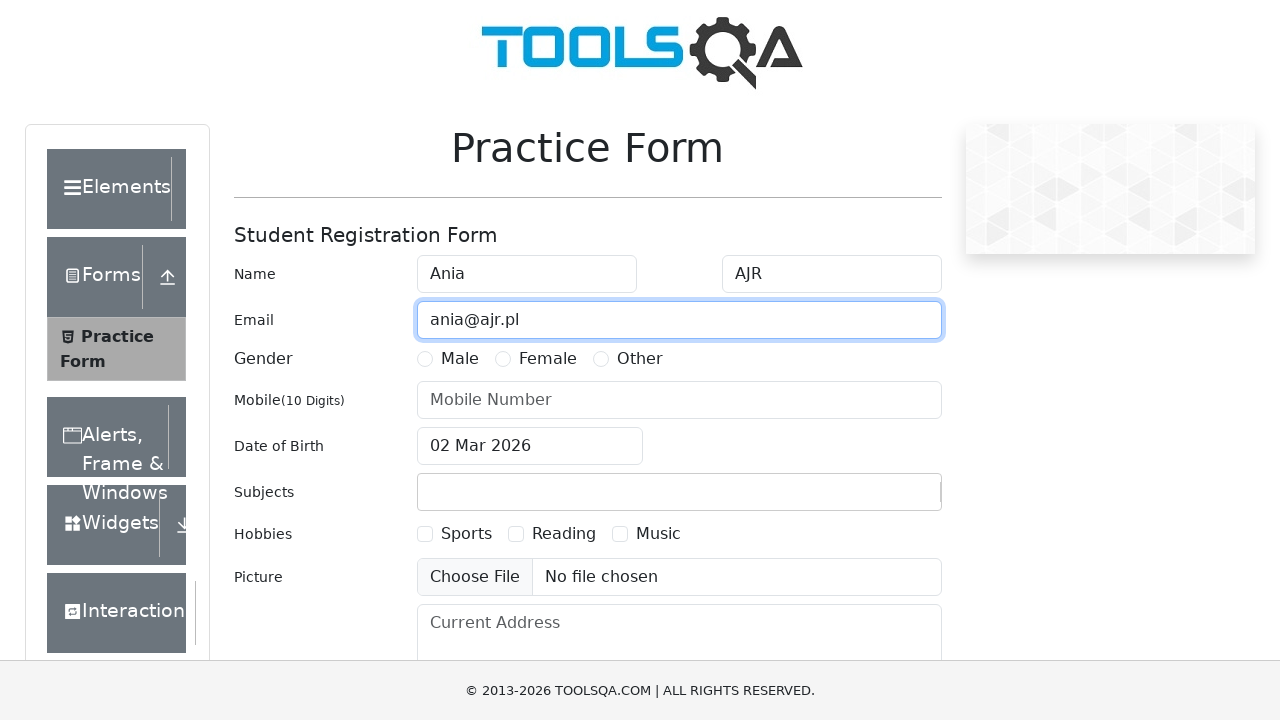

Selected Female gender at (548, 359) on label[for="gender-radio-2"]
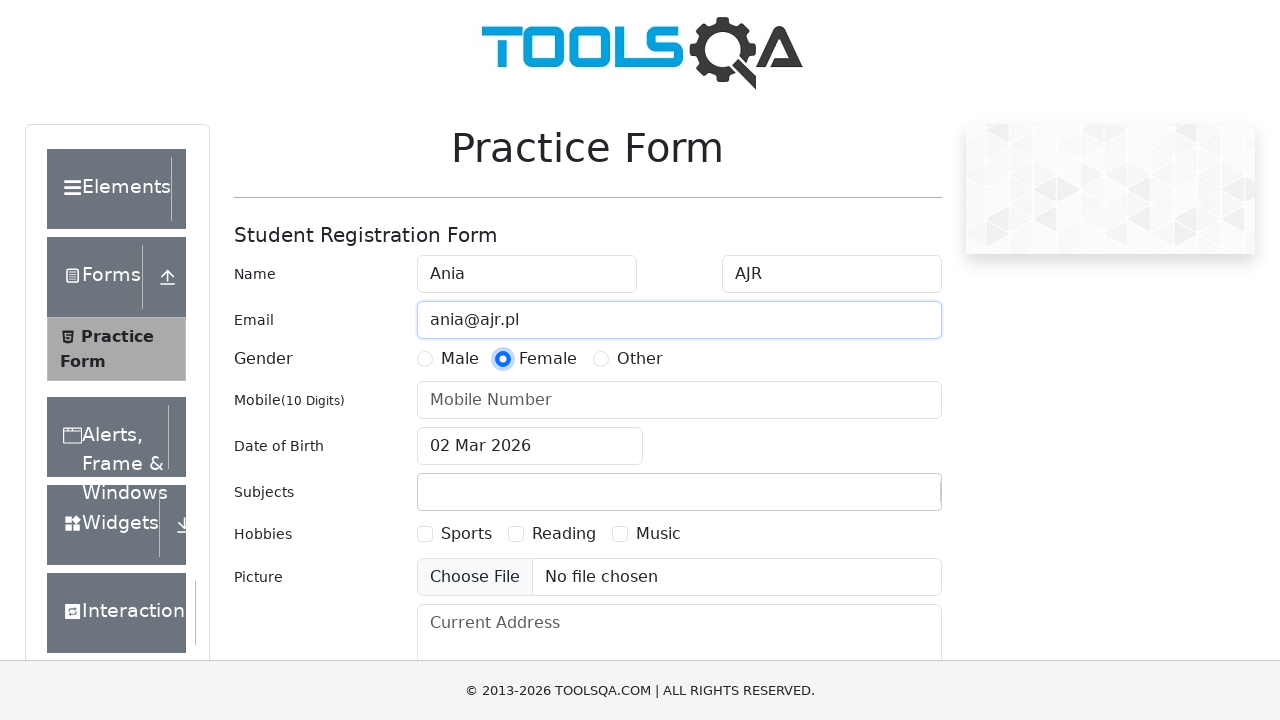

Clicked mobile number input field at (679, 400) on #userNumber
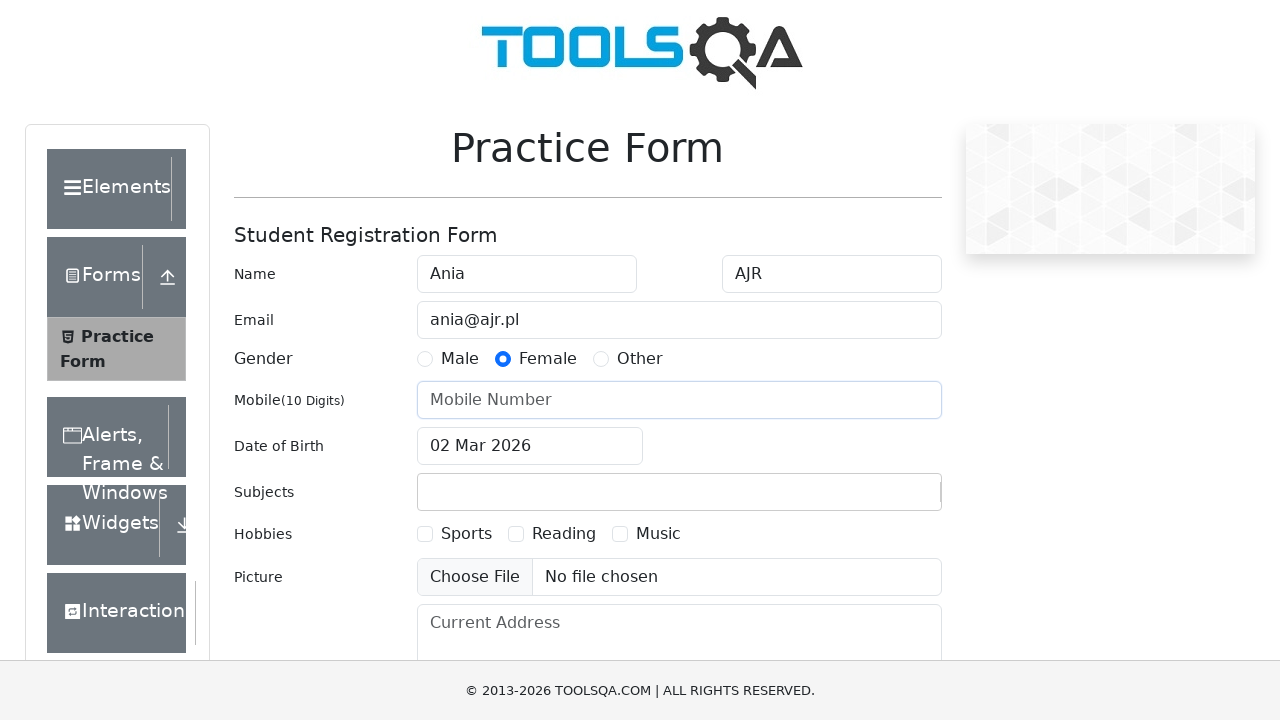

Filled mobile number with '1234512345' on #userNumber
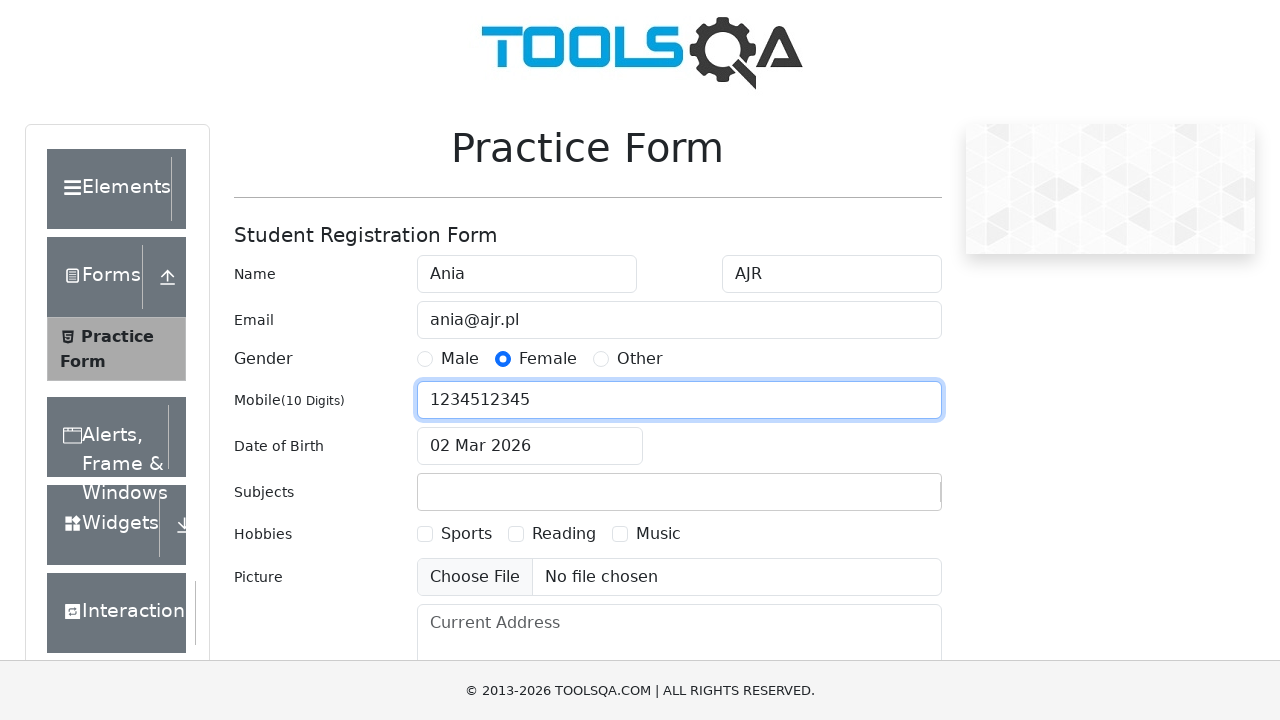

Clicked date of birth input field to open date picker at (530, 446) on #dateOfBirthInput
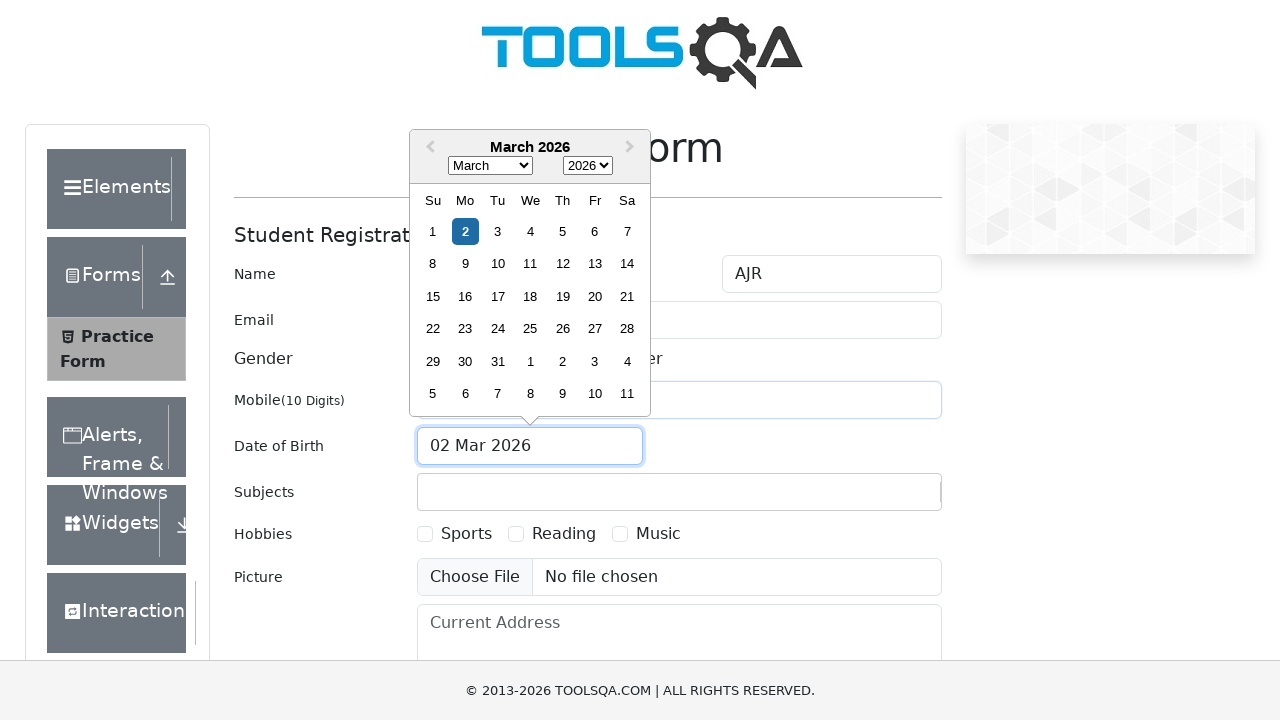

Selected year 1986 from date picker on .react-datepicker__year-select
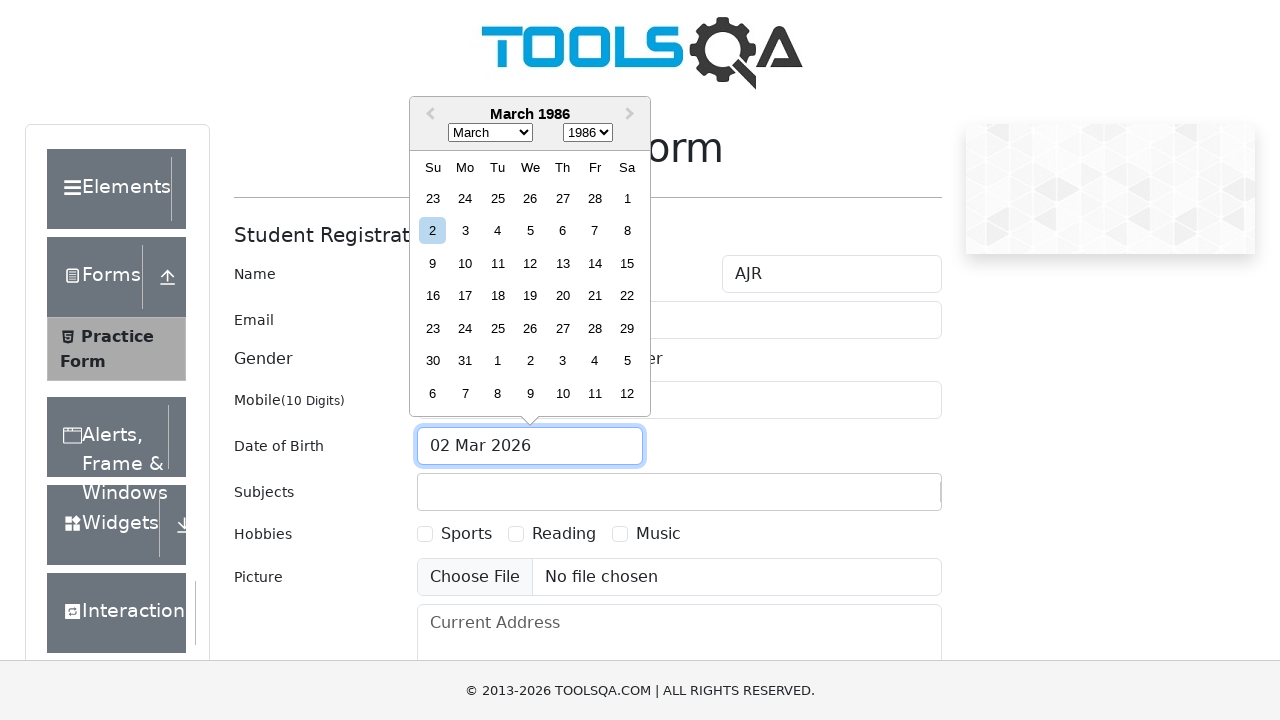

Selected month July (6) from date picker on .react-datepicker__month-select
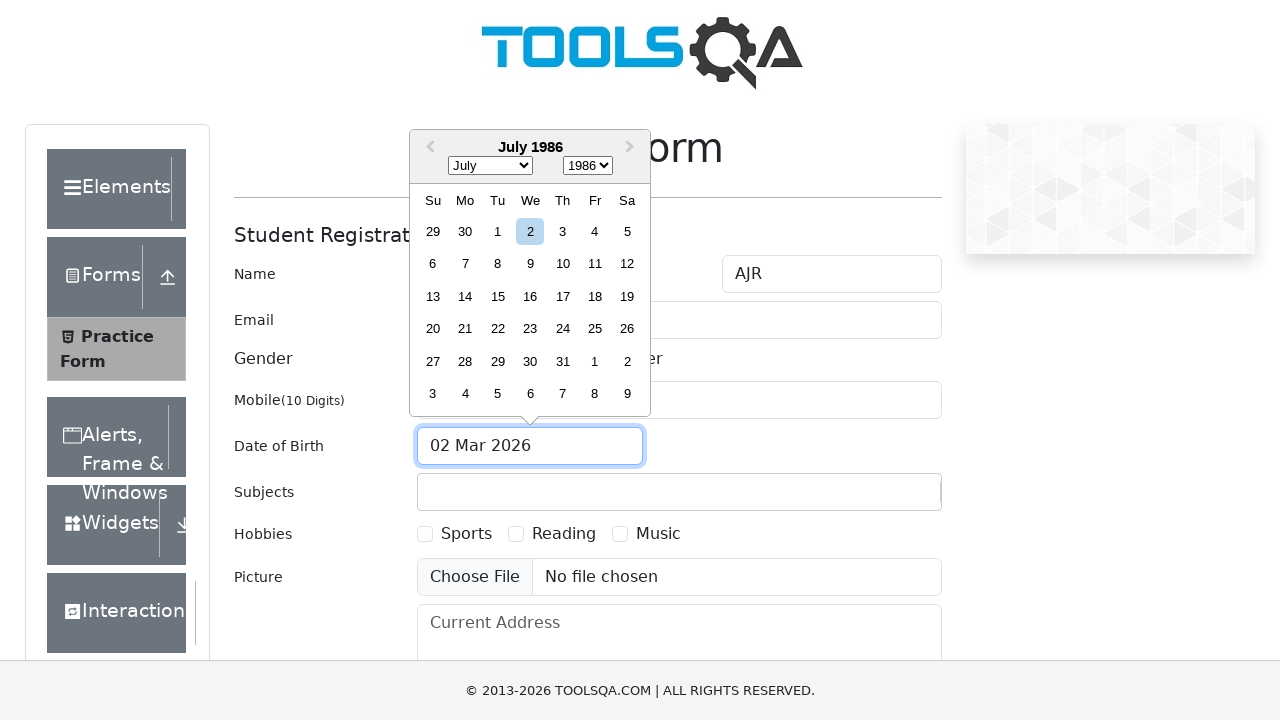

Selected day 5 from date picker (July 5, 1986) at (627, 231) on .react-datepicker__day--005
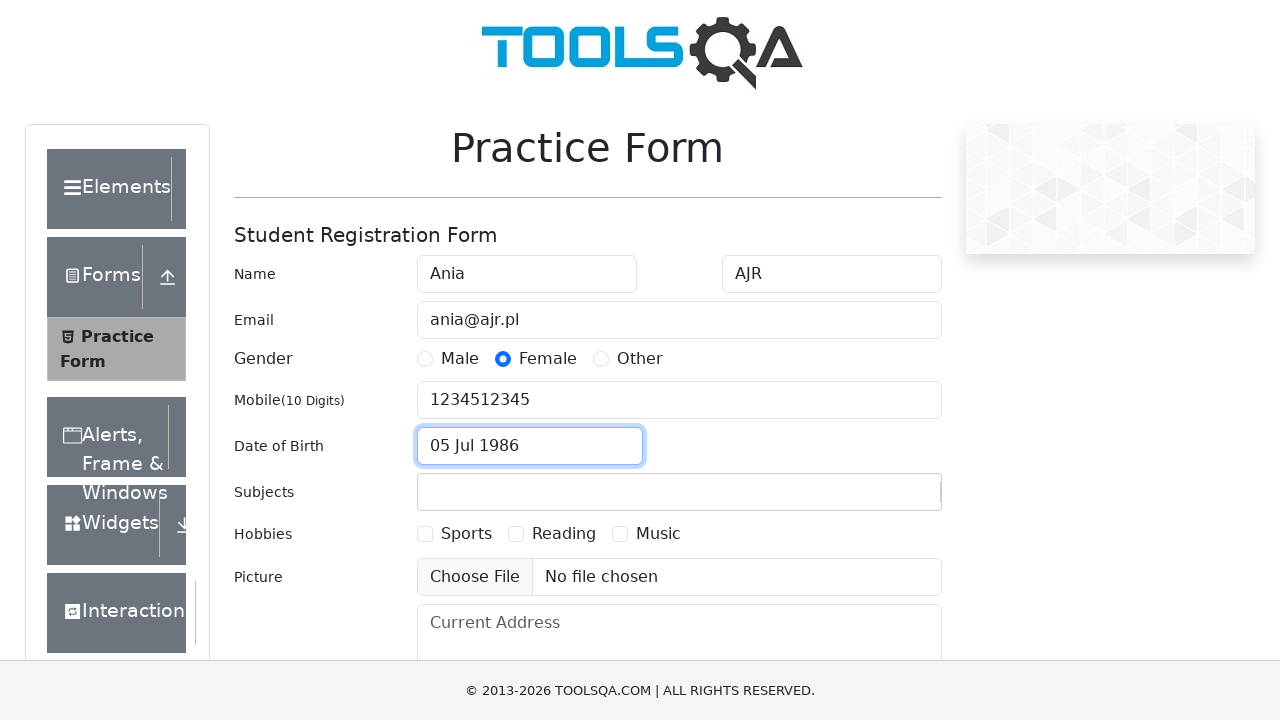

Clicked subjects input field at (430, 492) on #subjectsInput
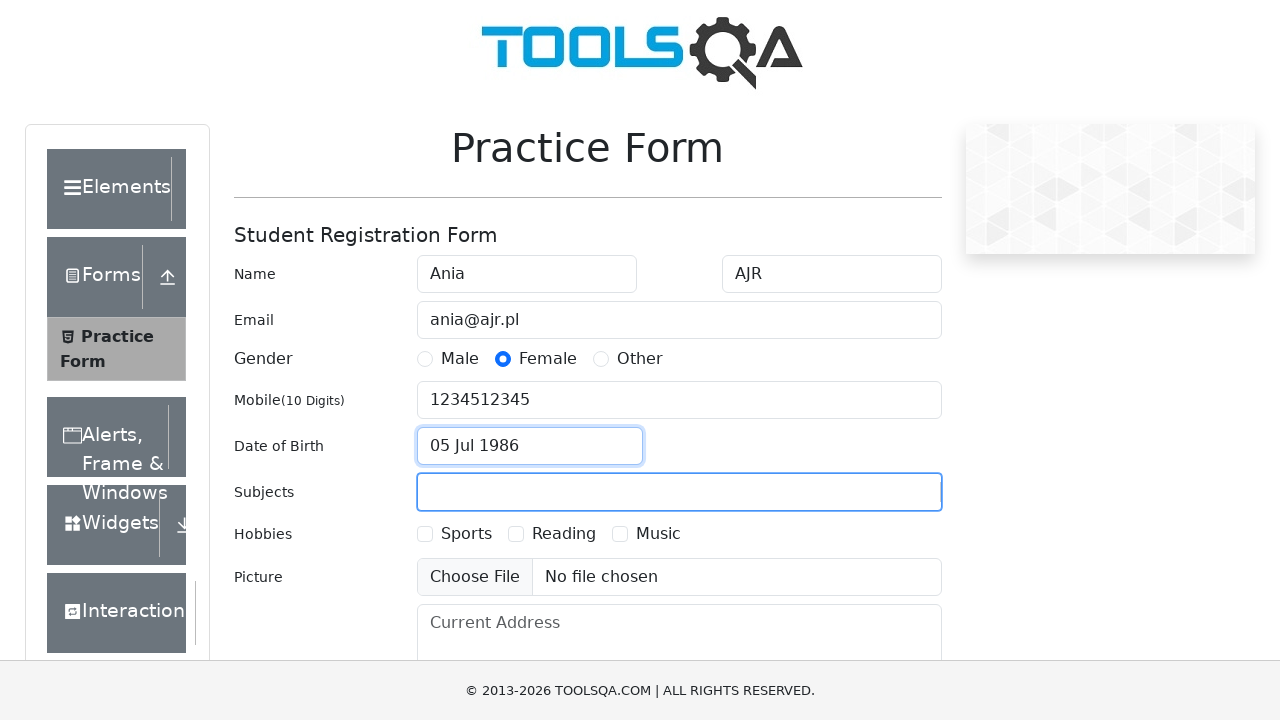

Typed 'Maths' in subjects field on #subjectsInput
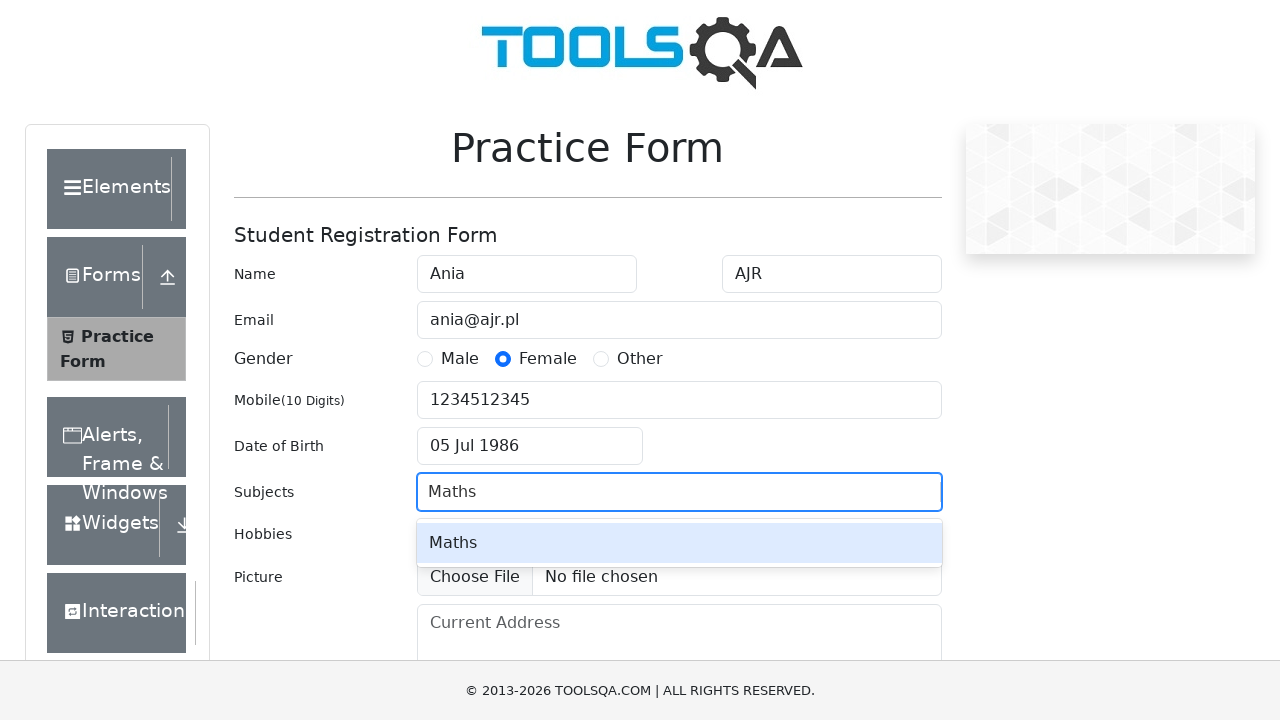

Pressed ArrowDown to navigate subjects autocomplete
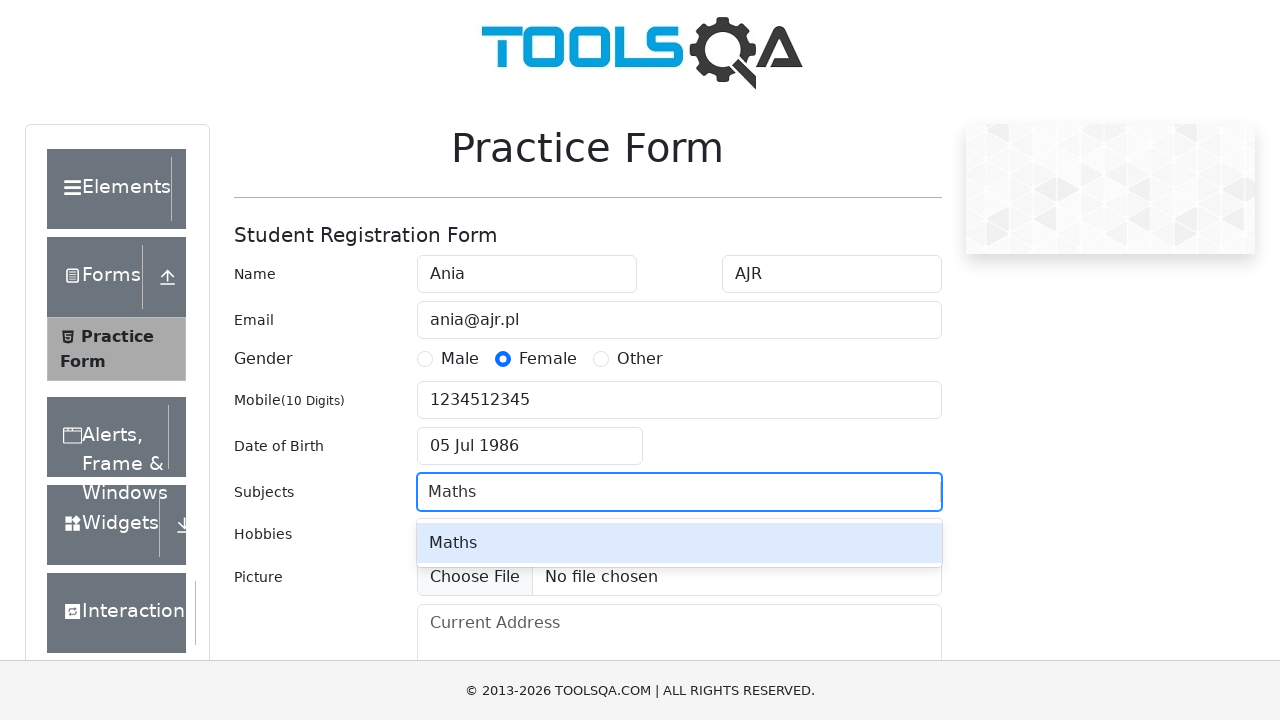

Waited for Maths subject option to appear
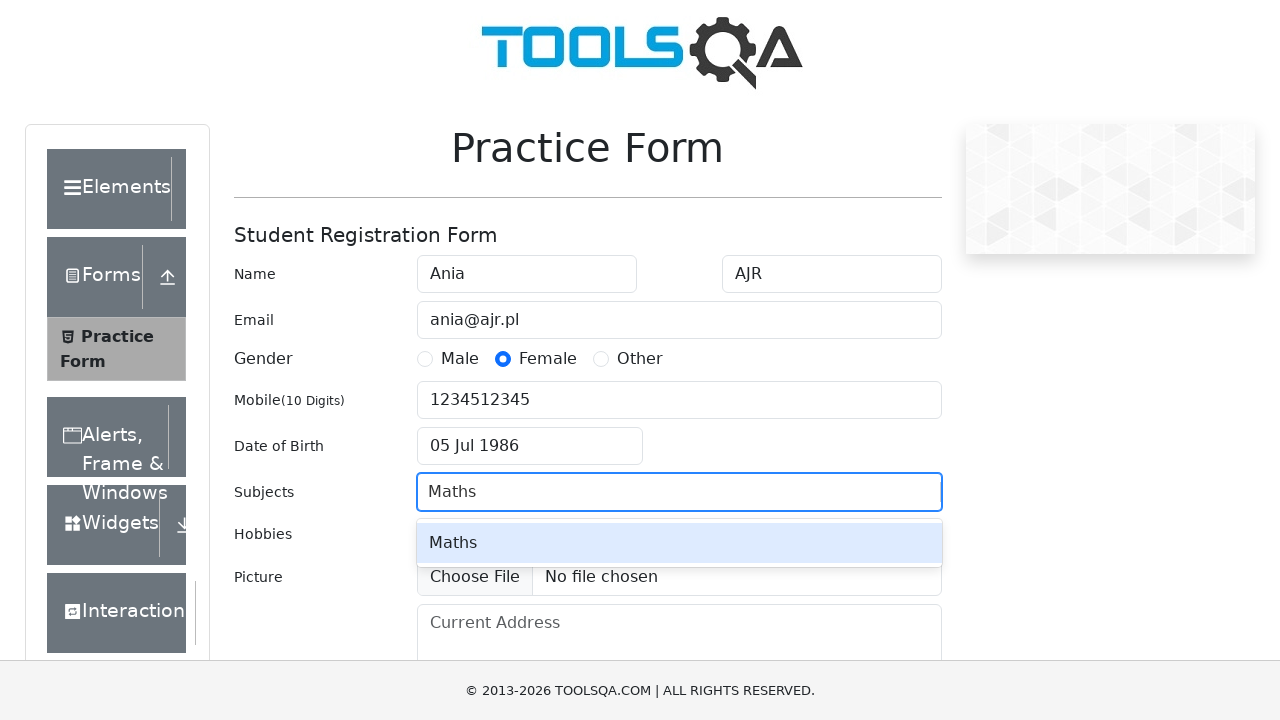

Pressed Enter to select Maths subject
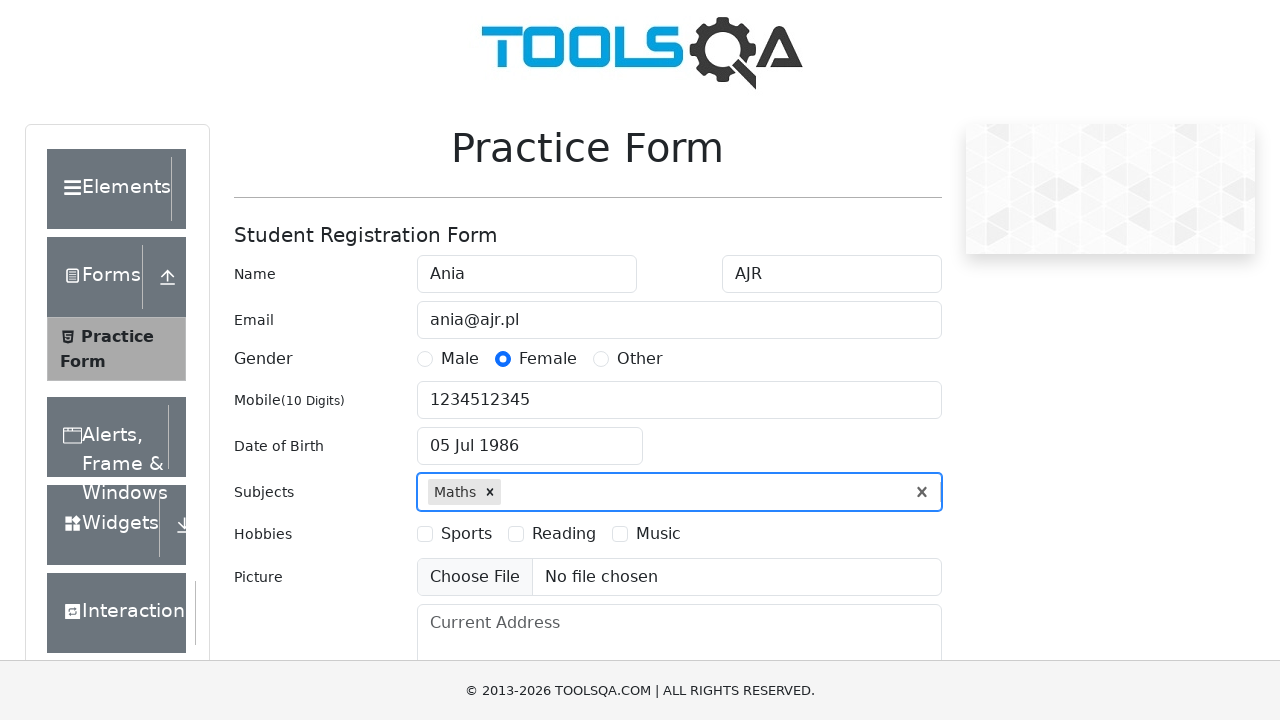

Clicked subjects input field again at (507, 492) on #subjectsInput
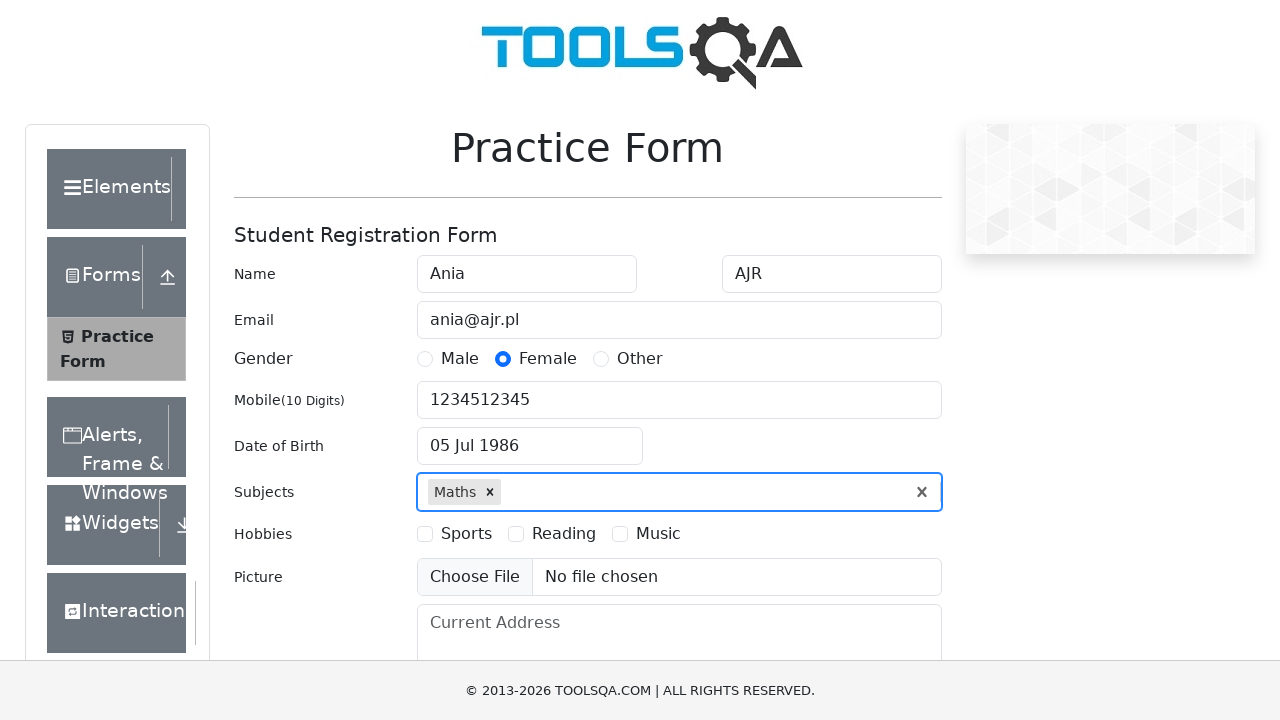

Typed 'English' in subjects field on #subjectsInput
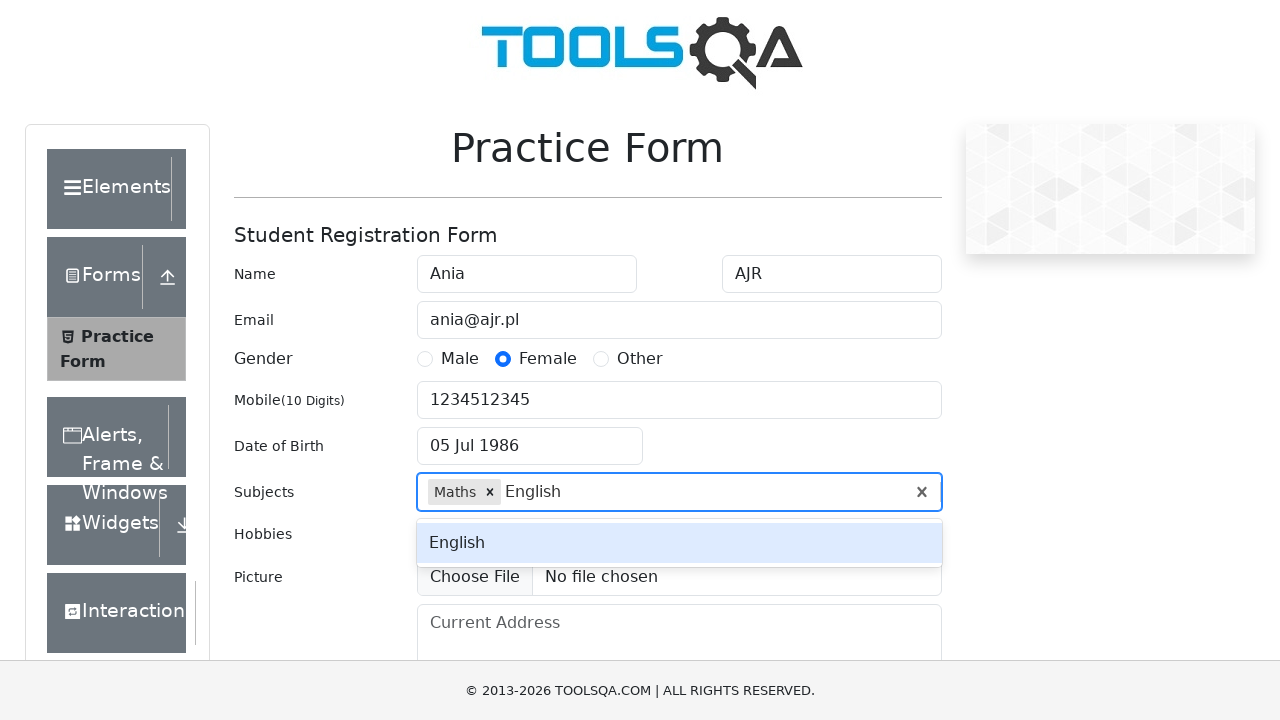

Pressed ArrowDown to navigate subjects autocomplete
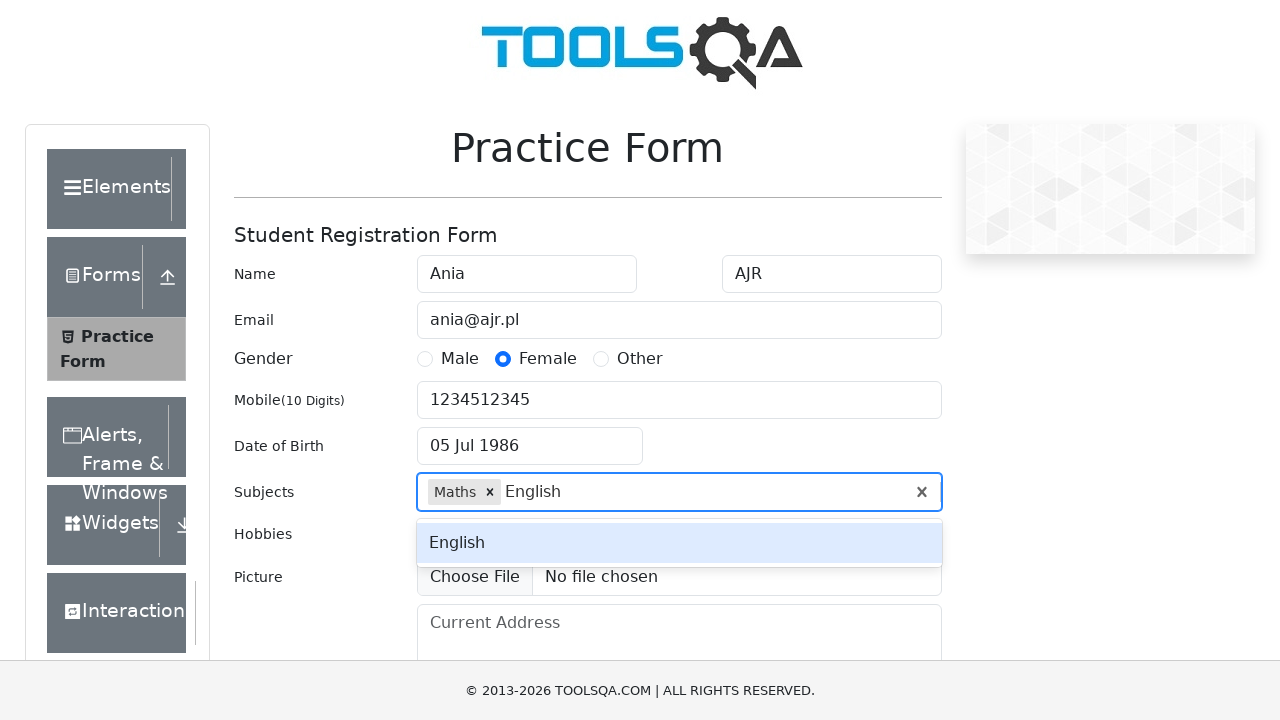

Waited for English subject option to appear
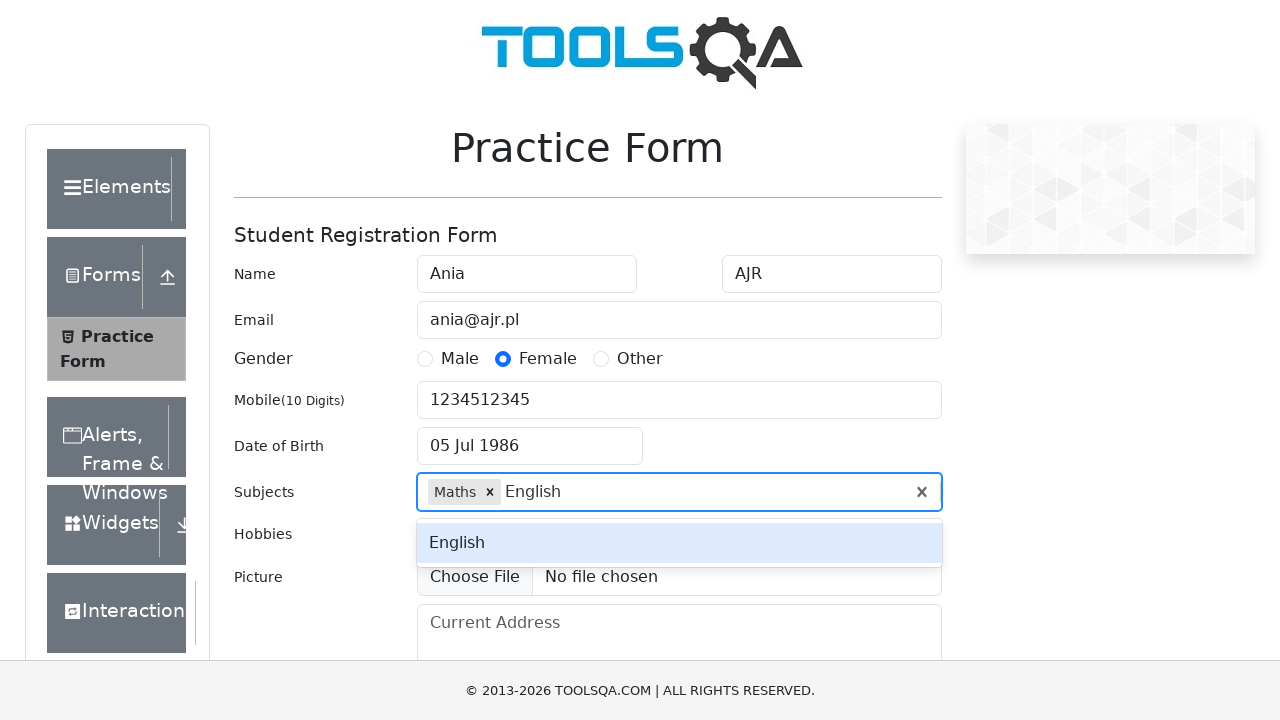

Pressed Enter to select English subject
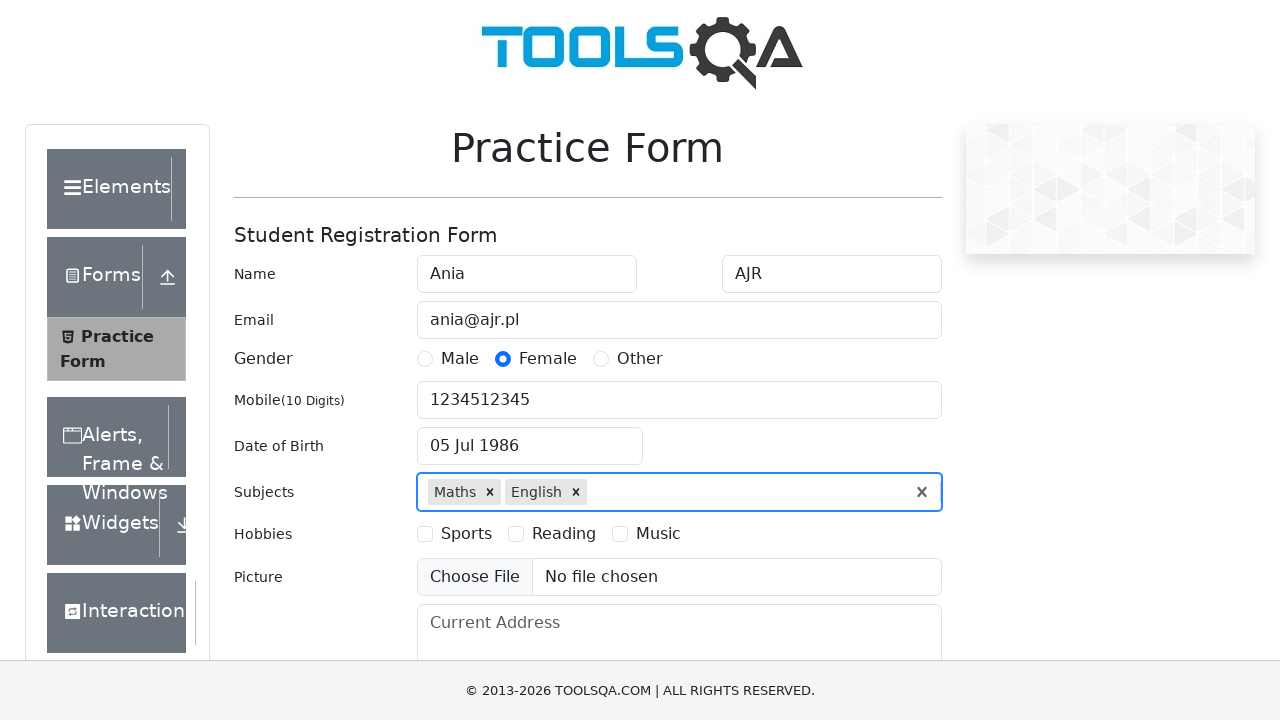

Selected Reading hobby at (564, 534) on internal:text="Reading"i
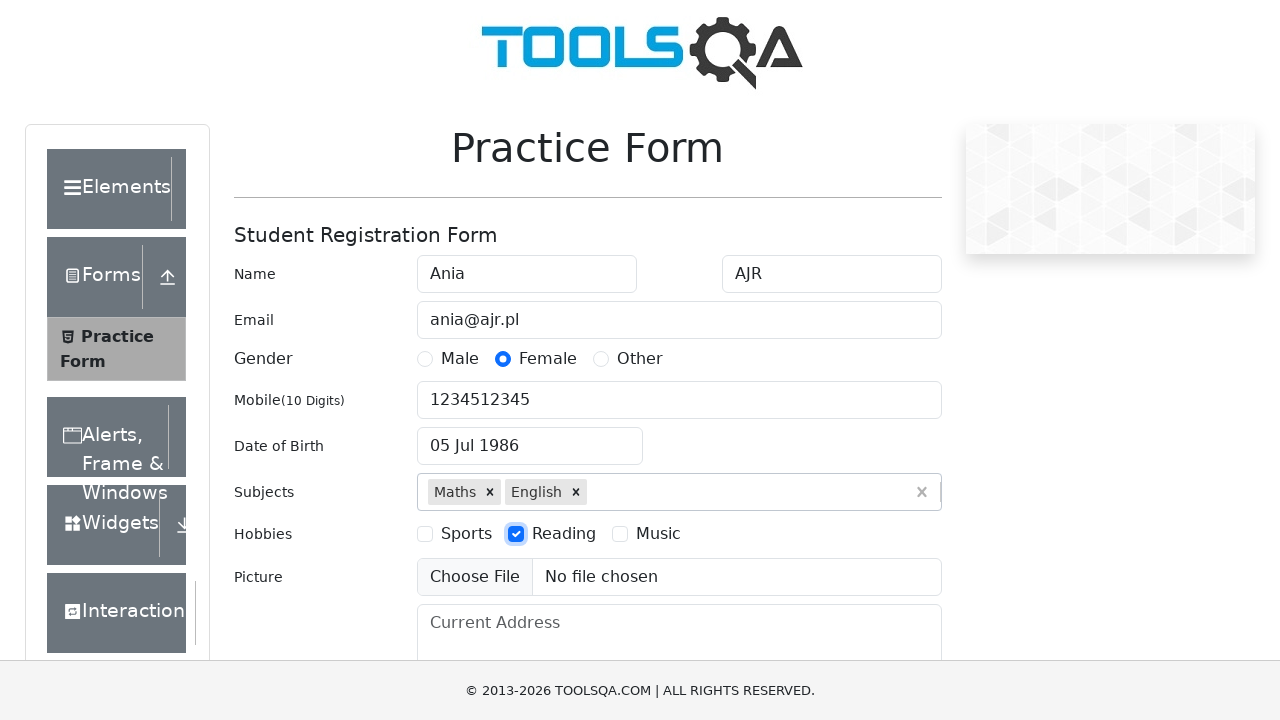

Selected Music hobby at (658, 534) on internal:text="Music"i
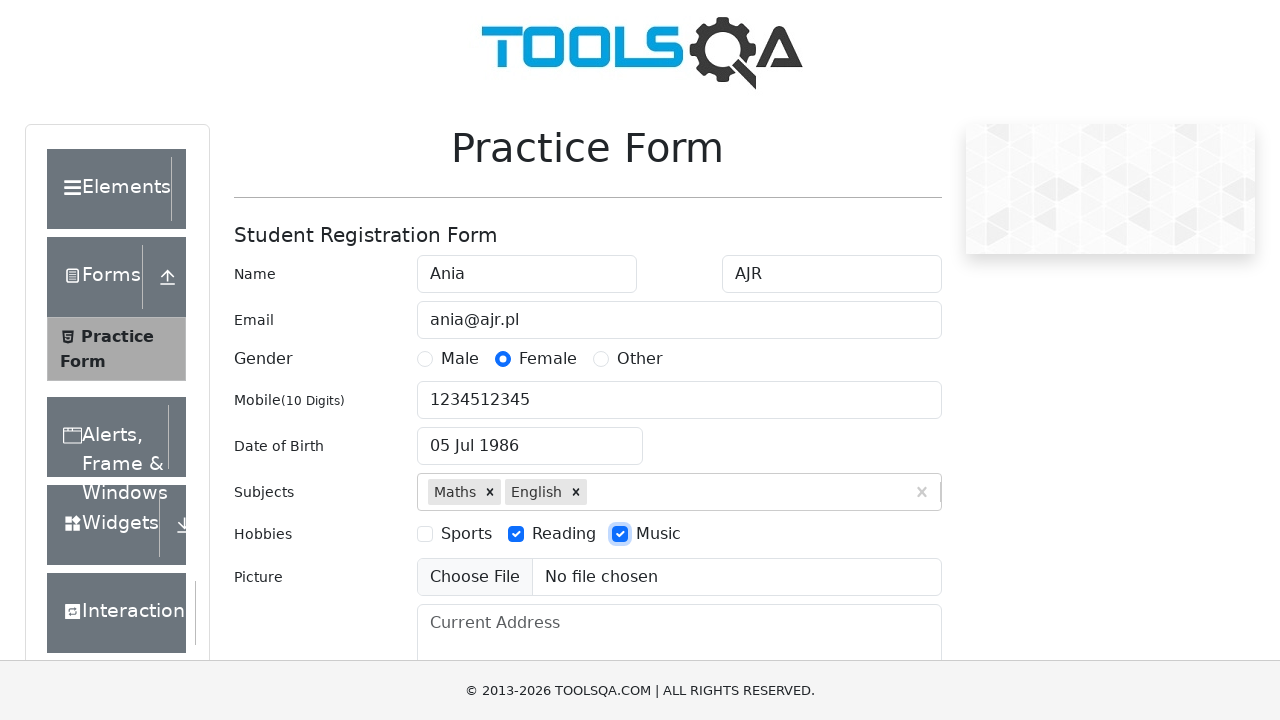

Clicked current address input field at (679, 654) on #currentAddress
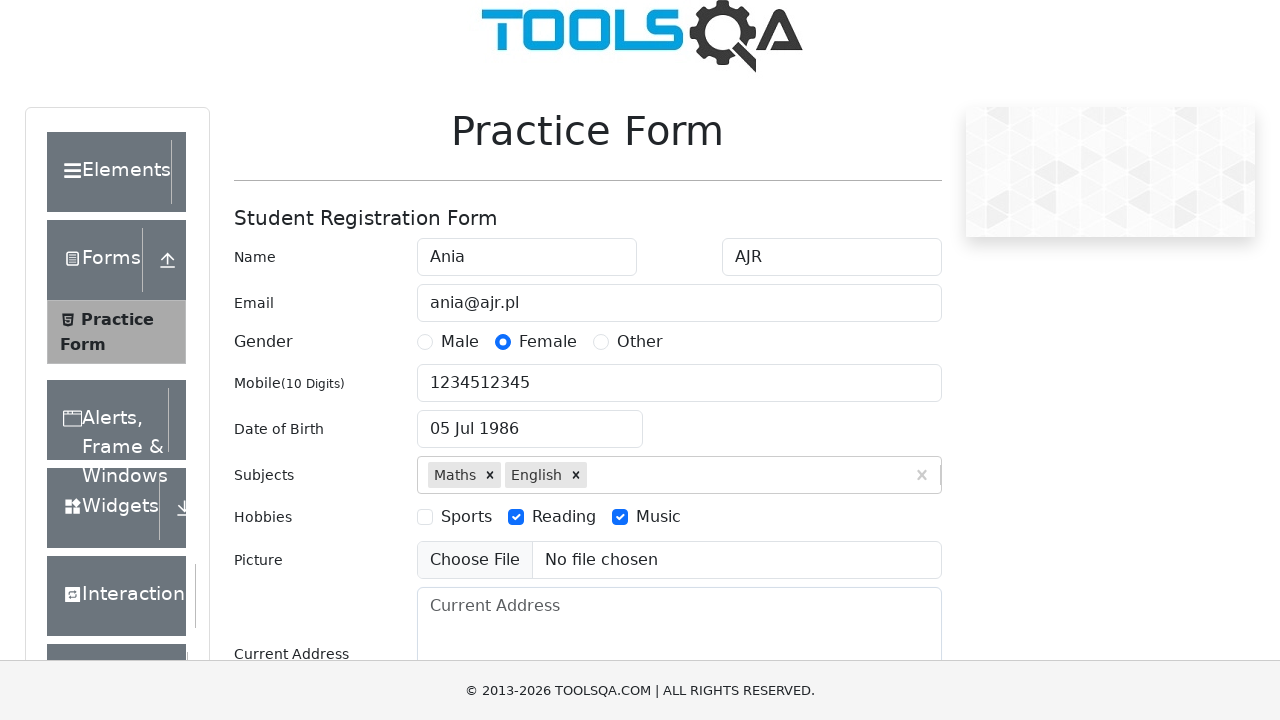

Filled current address with 'Białystok, ul. Piękna 1 m 7' on #currentAddress
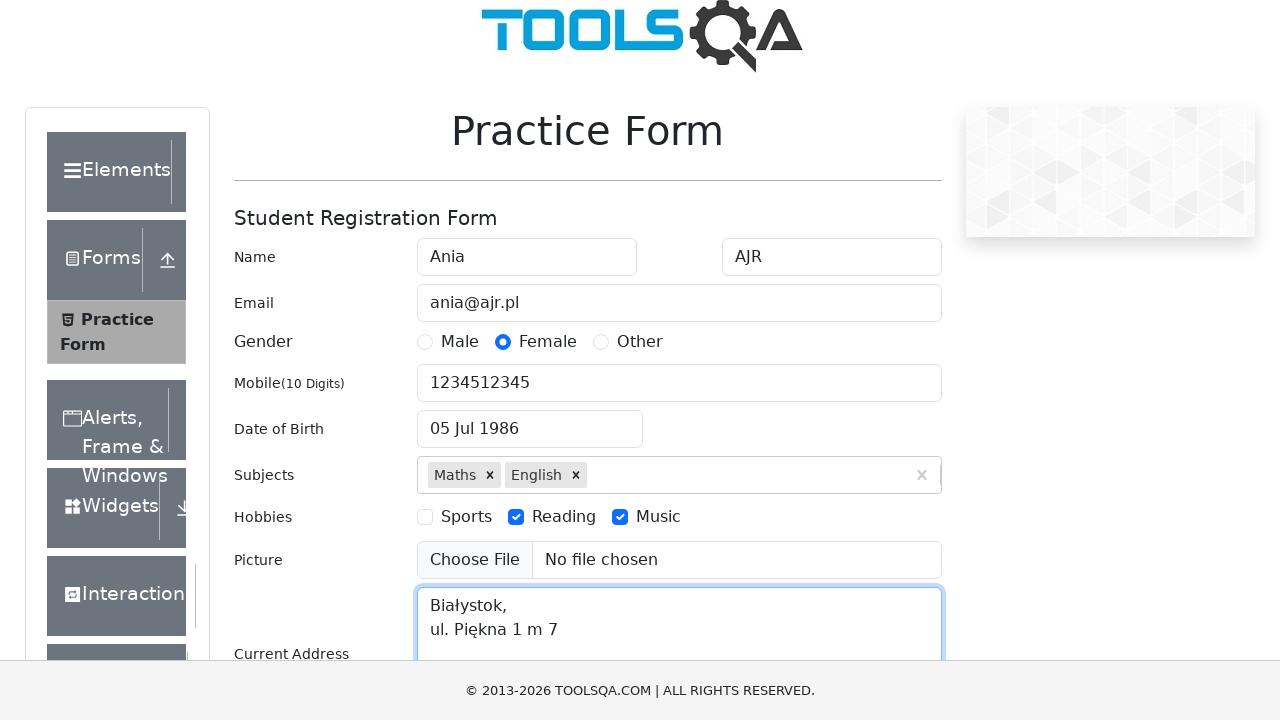

Clicked state dropdown field at (527, 437) on #state
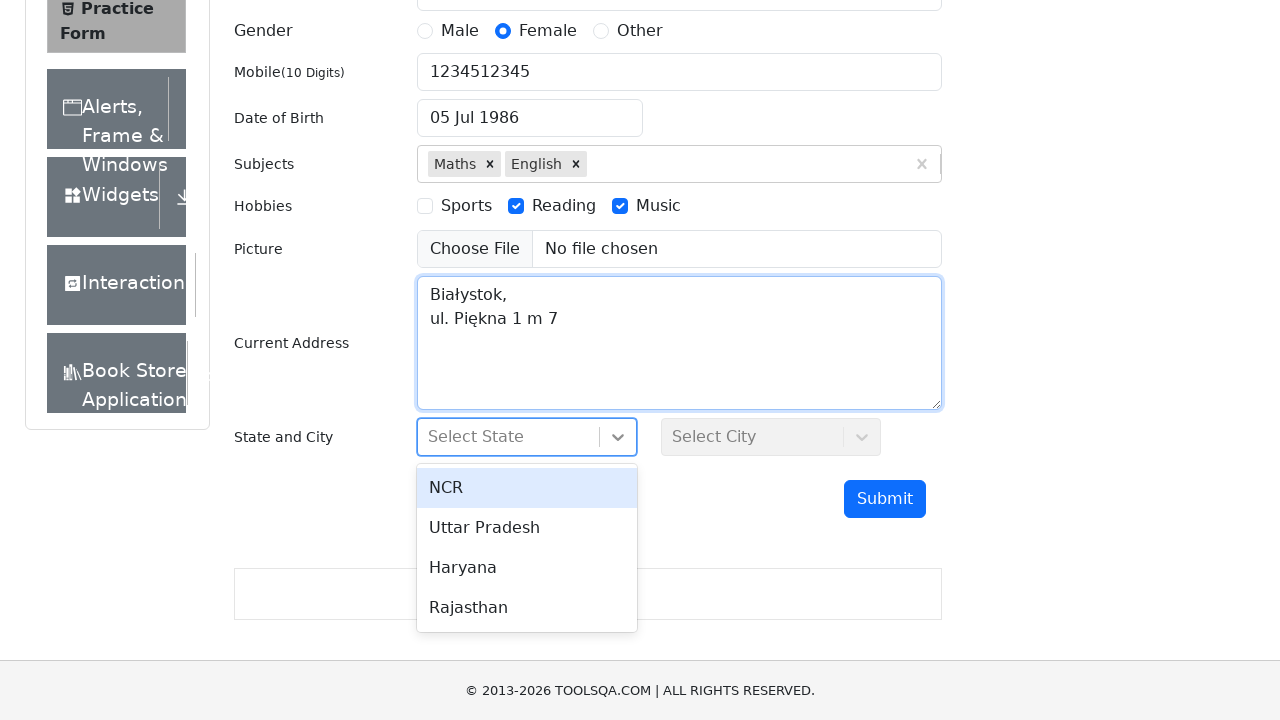

Selected Haryana from state dropdown at (527, 568) on internal:text="Haryana"s
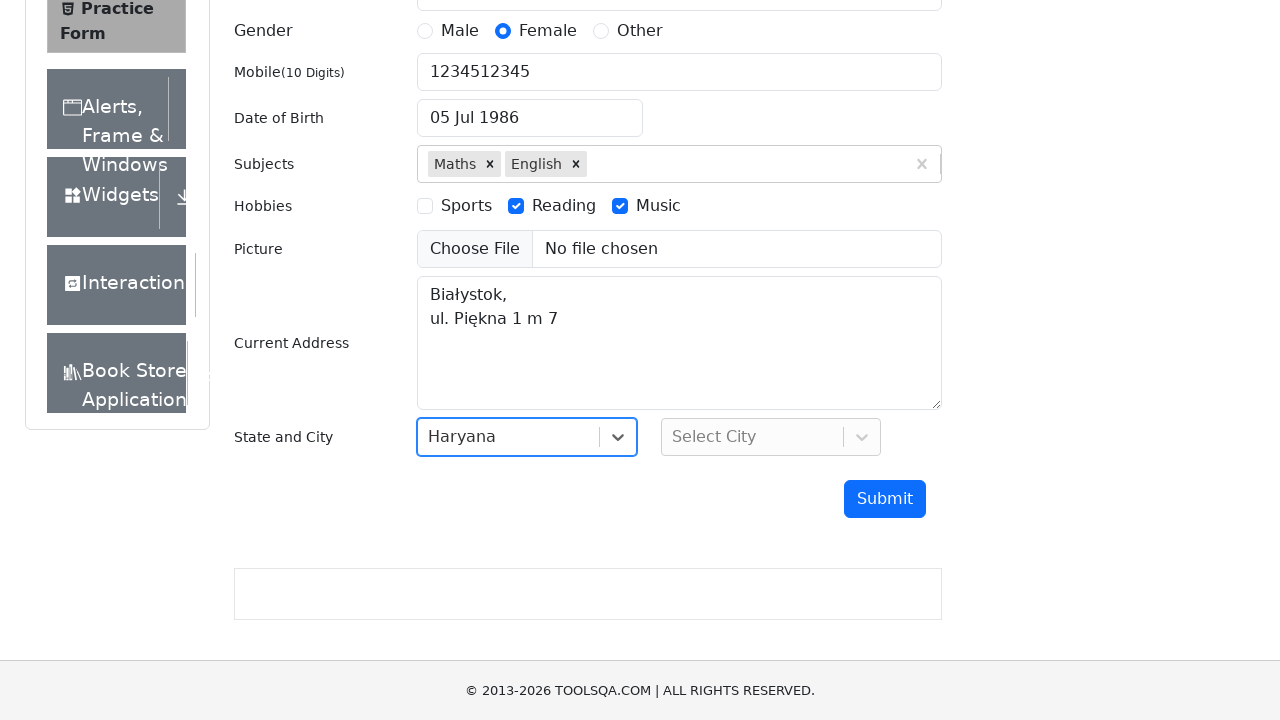

Clicked city dropdown field at (771, 437) on #city
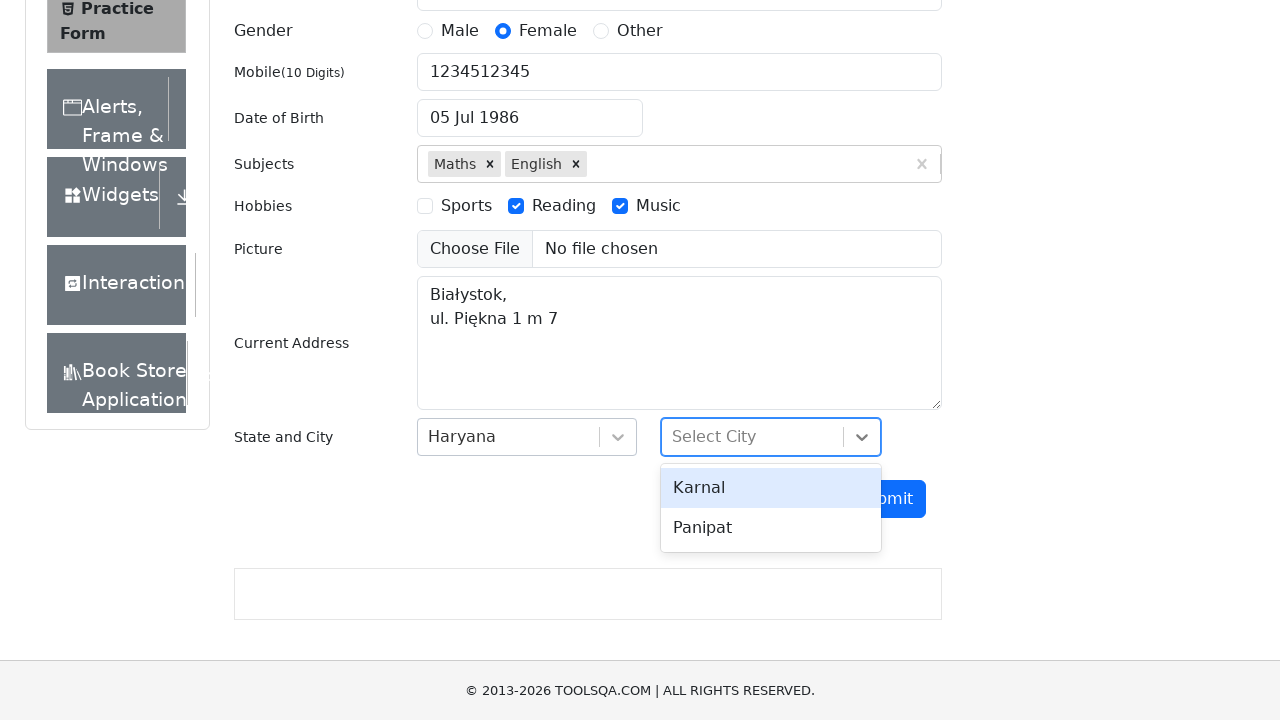

Selected Panipat from city dropdown at (771, 528) on internal:text="Panipat"s
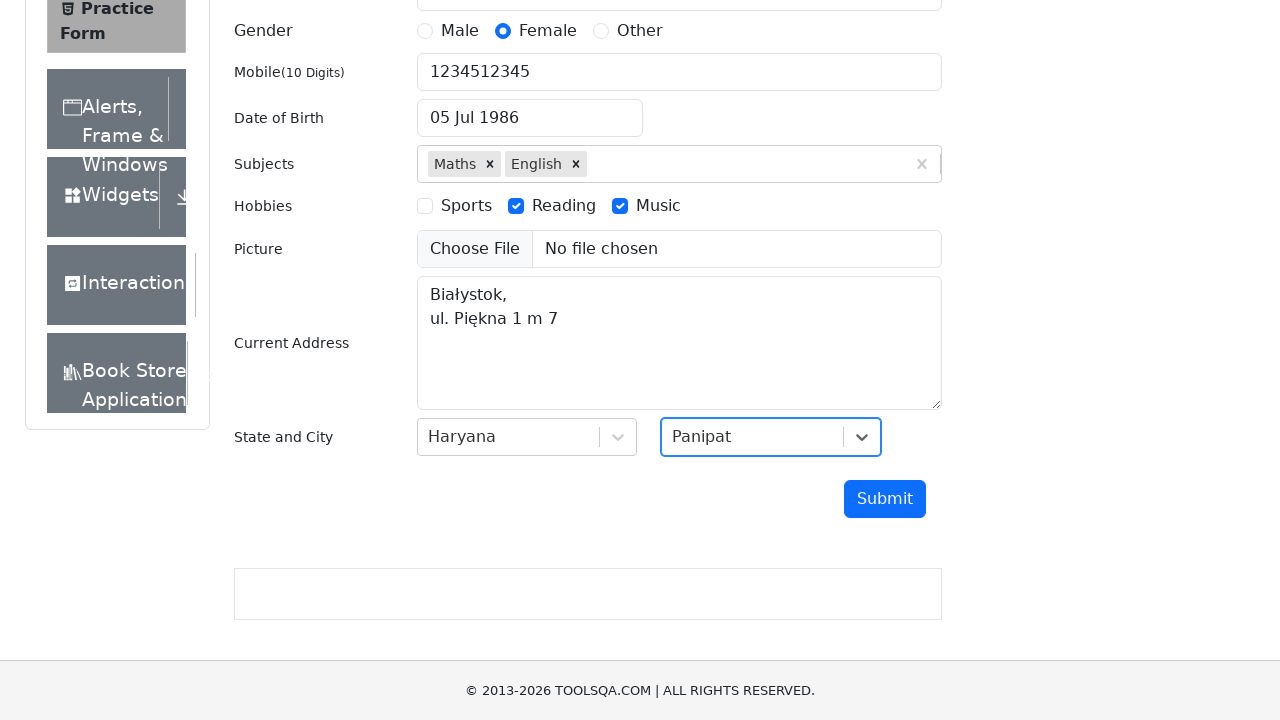

Clicked Submit button to submit the form at (885, 499) on internal:role=button[name="Submit"i]
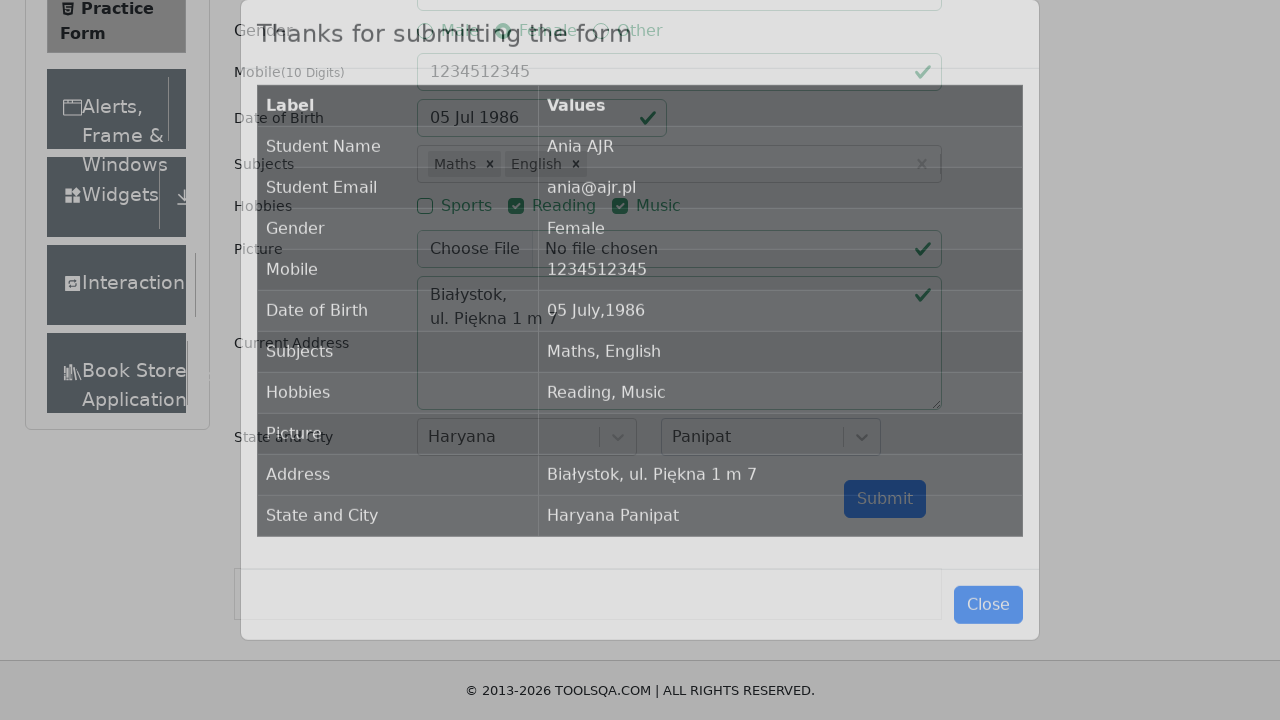

Confirmation modal appeared after form submission
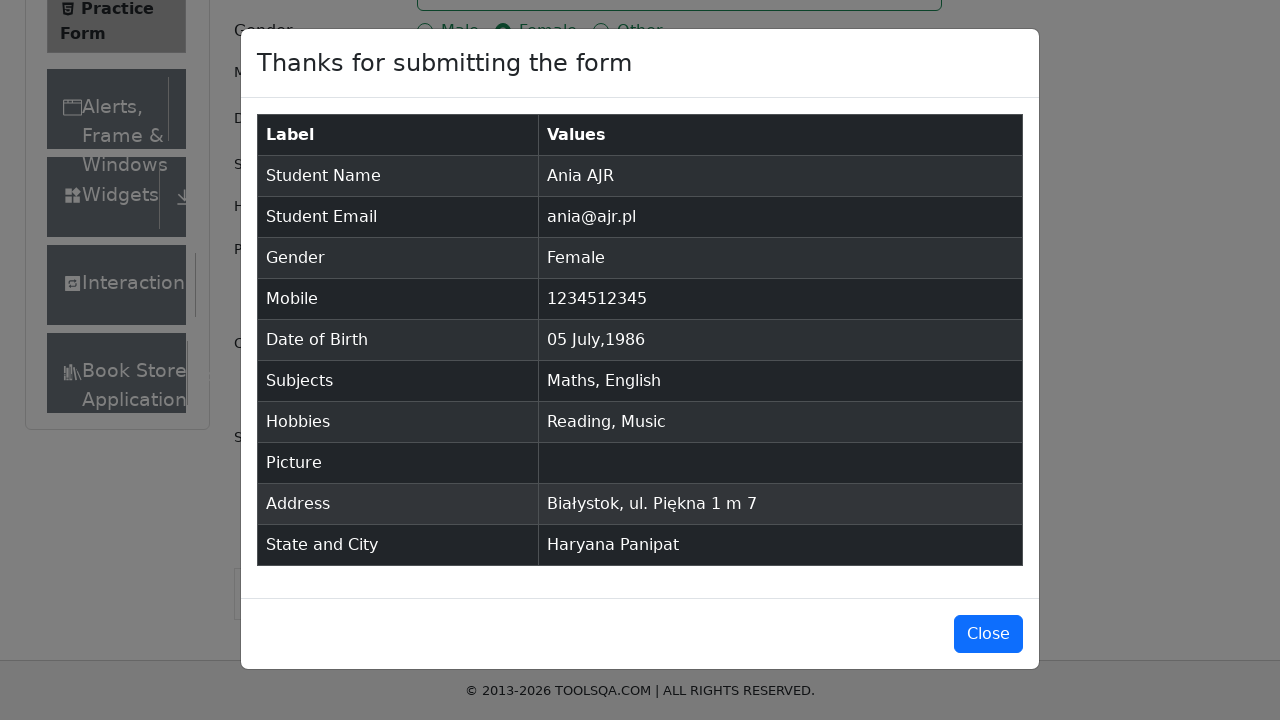

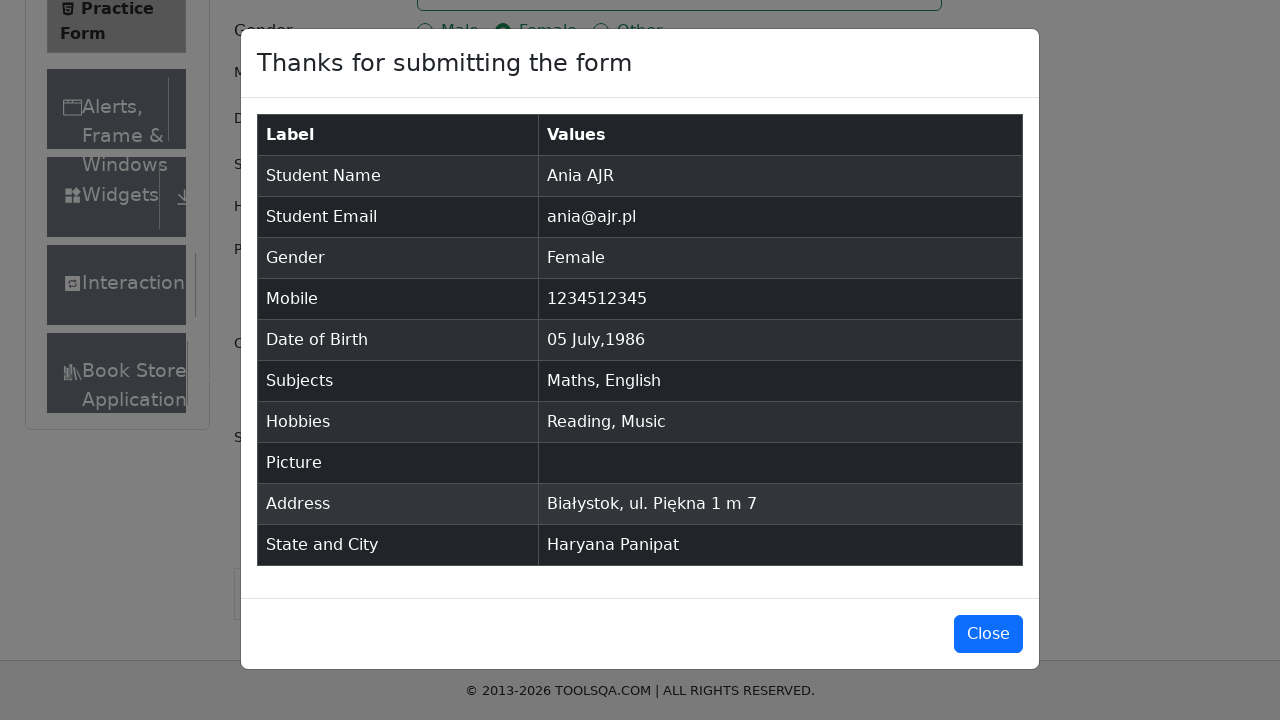